Tests drag and drop functionality by dragging an element onto a target drop zone.

Starting URL: https://bonigarcia.dev/selenium-webdriver-java/drag-and-drop.html

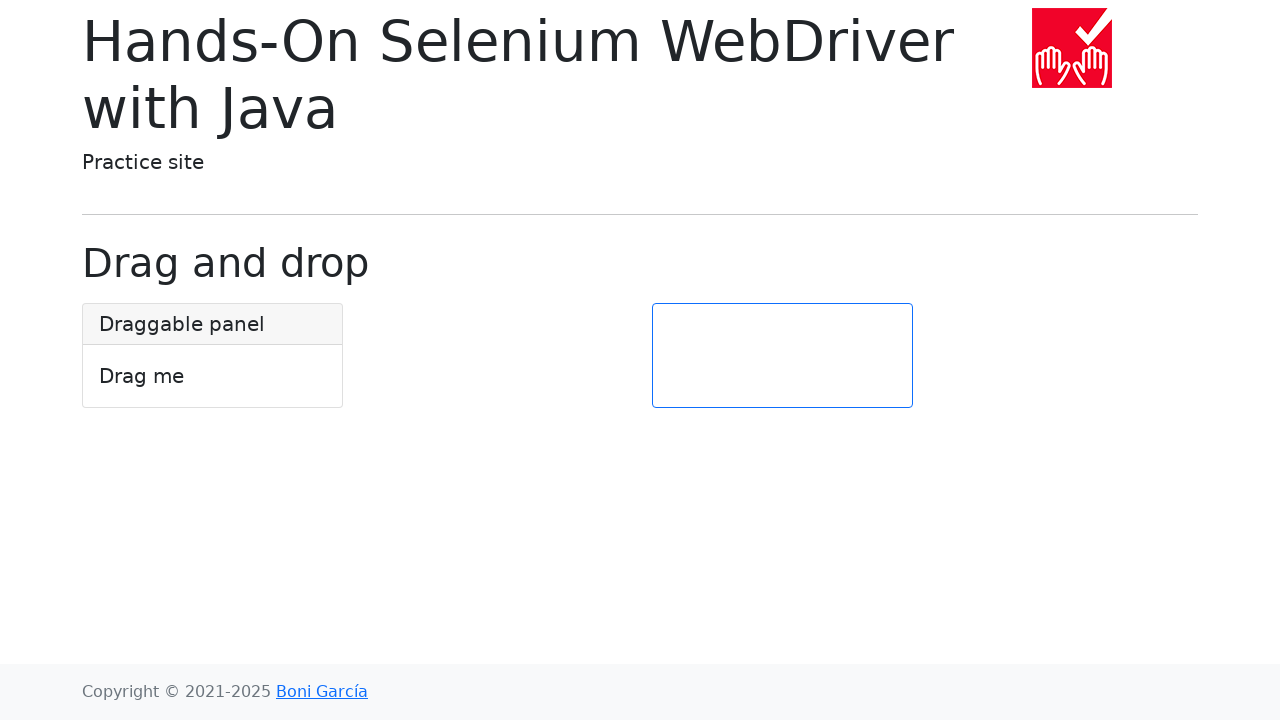

Draggable element loaded
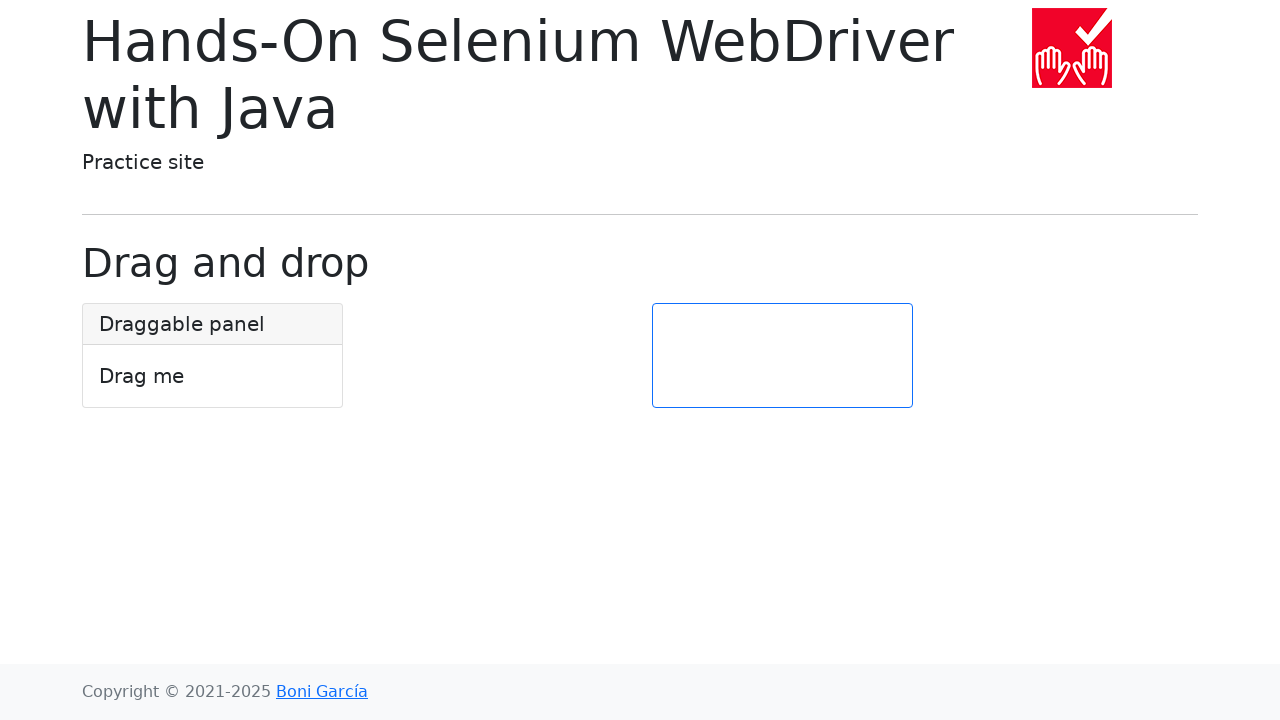

Drop target element loaded
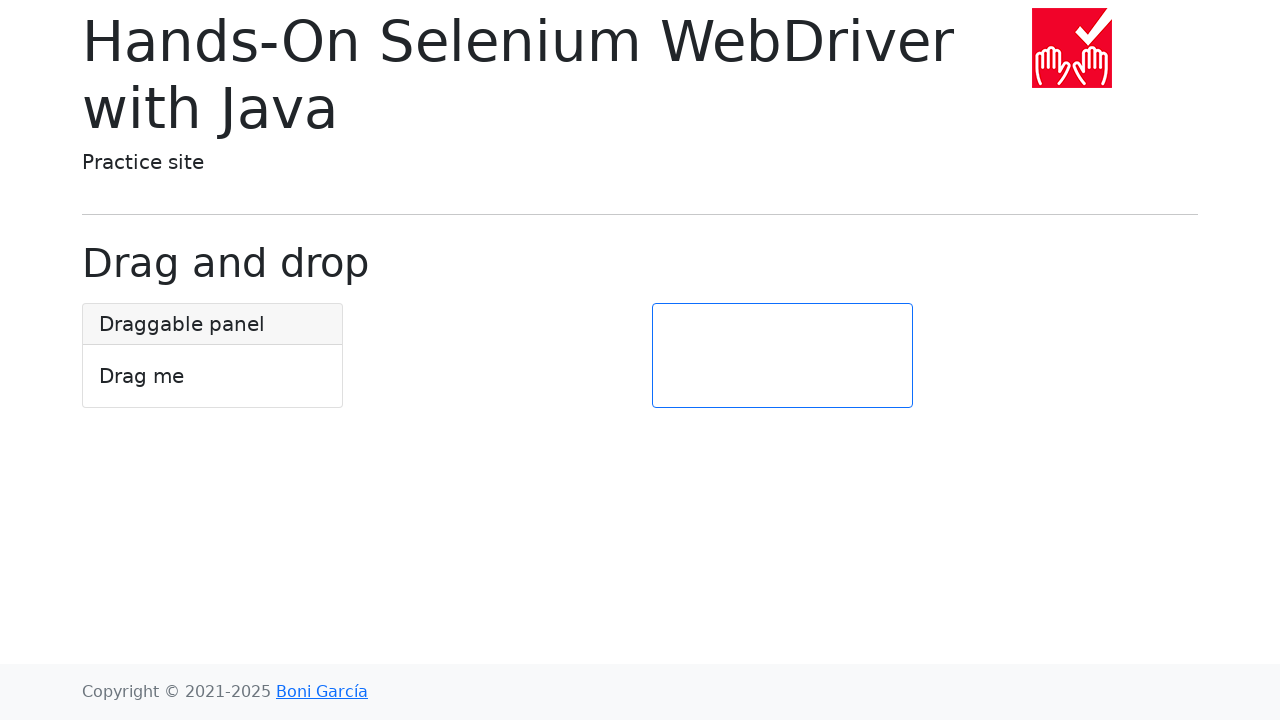

Dragged element onto target drop zone at (782, 356)
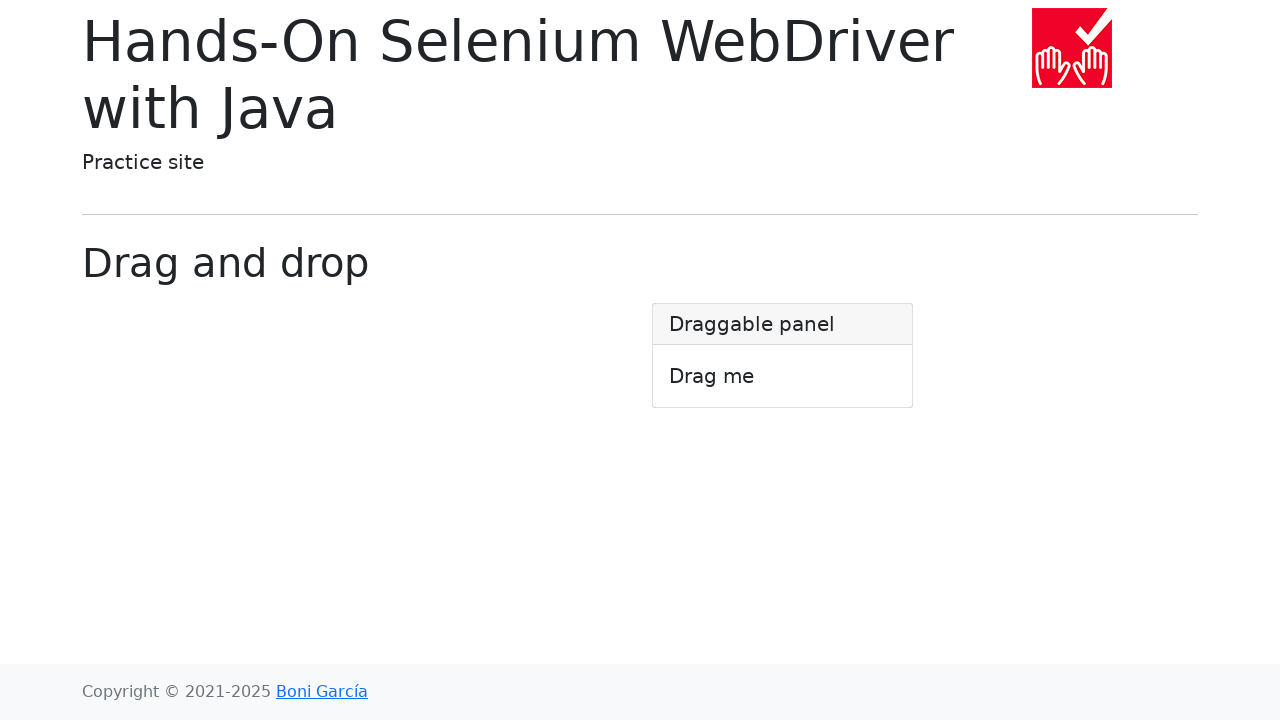

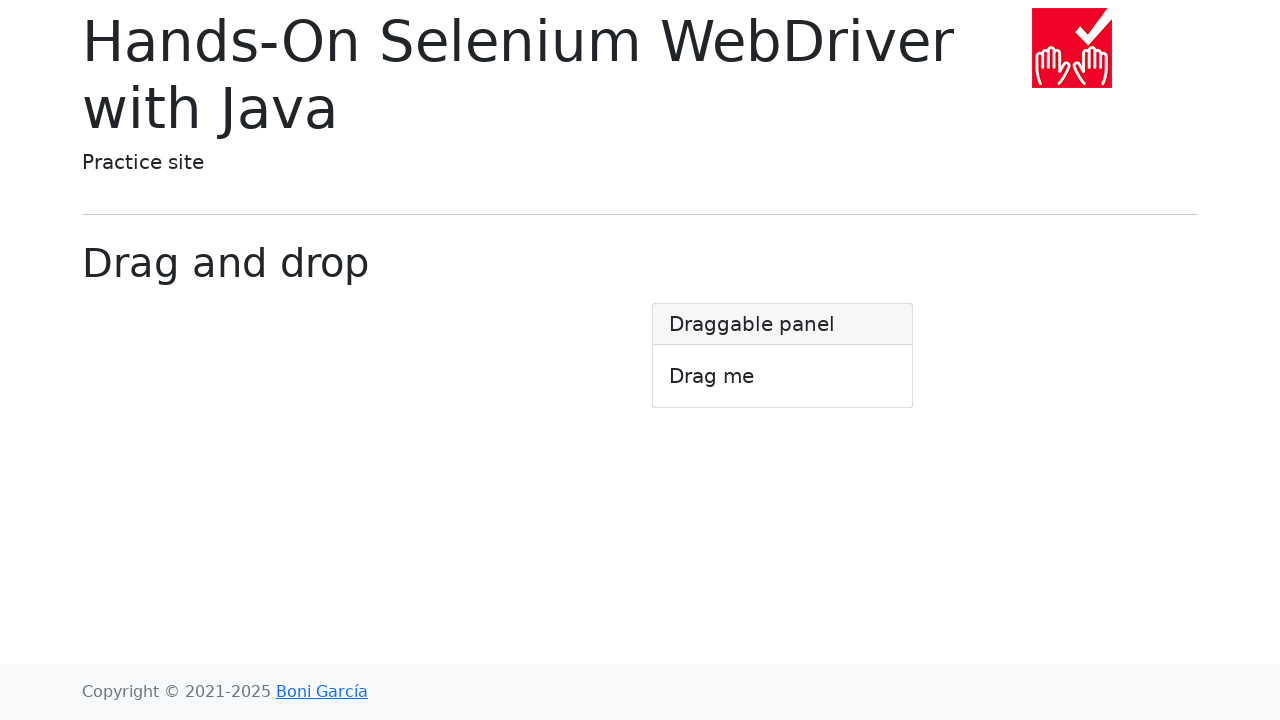